Tests the Python.org search functionality by entering "pycon" as a search query and verifying that search results are found.

Starting URL: http://www.python.org

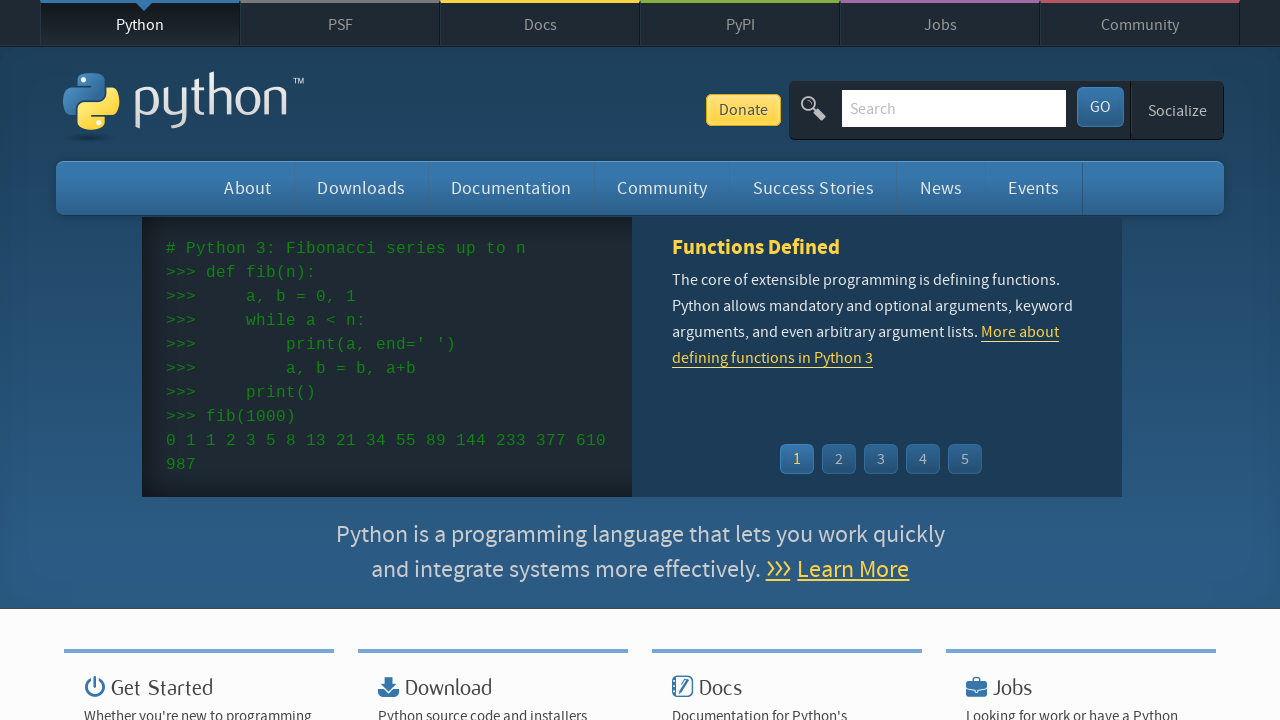

Verified page title contains 'Python'
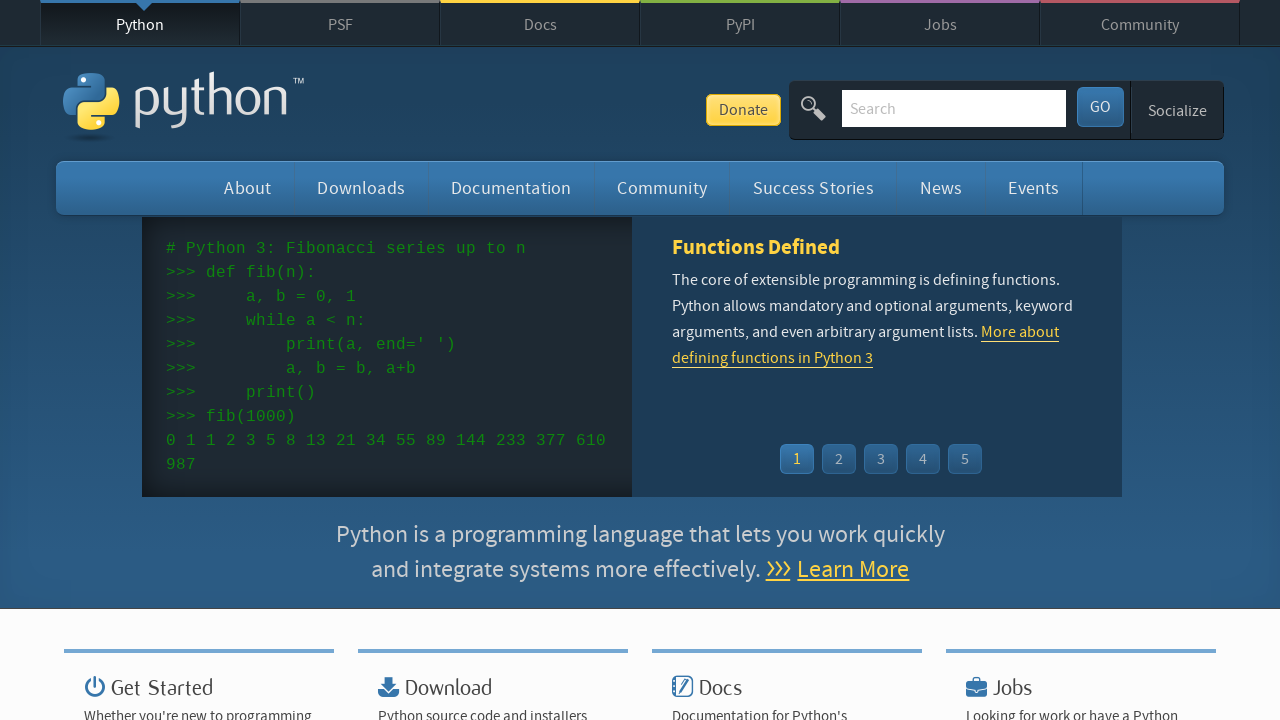

Cleared search input field on input[name='q']
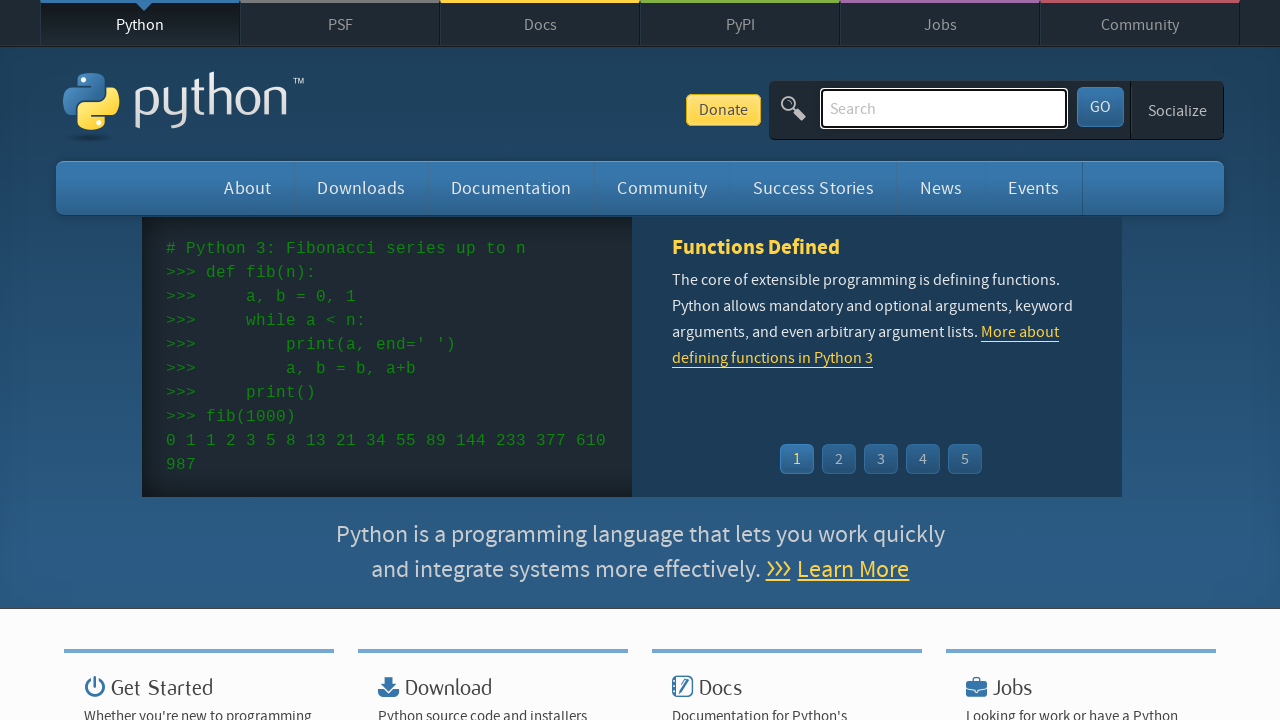

Filled search field with 'pycon' on input[name='q']
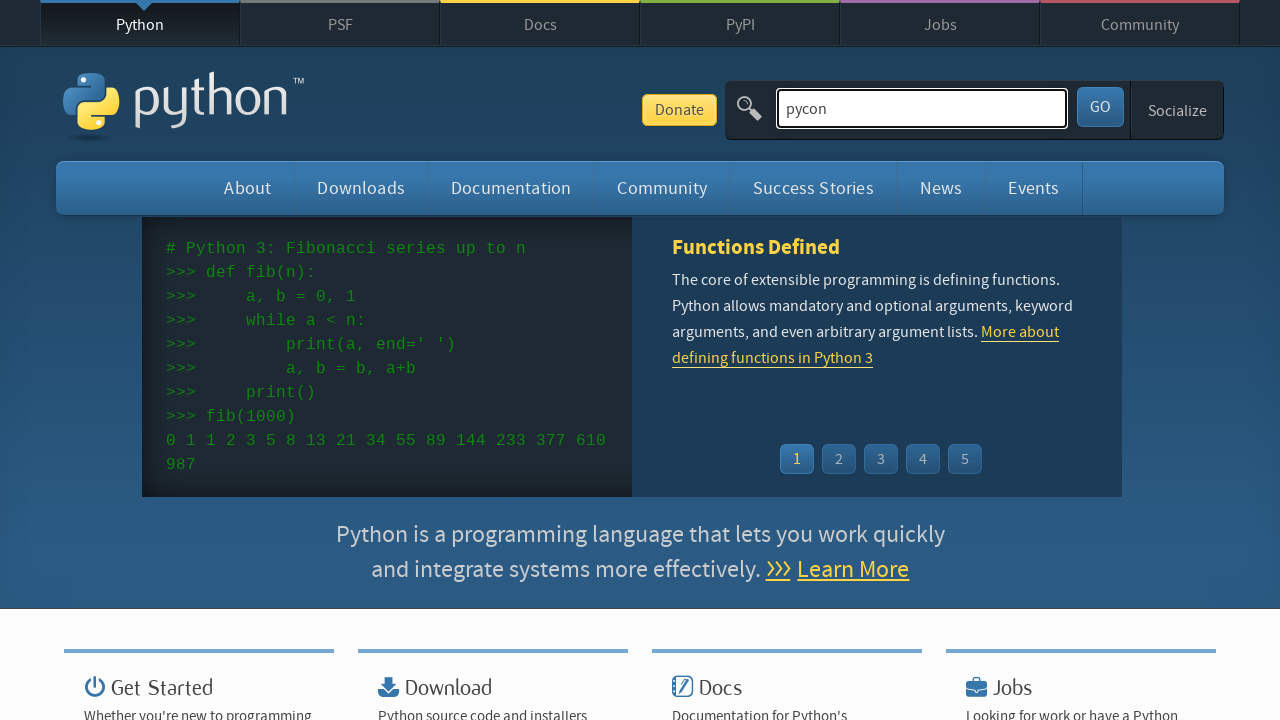

Pressed Enter to submit search query on input[name='q']
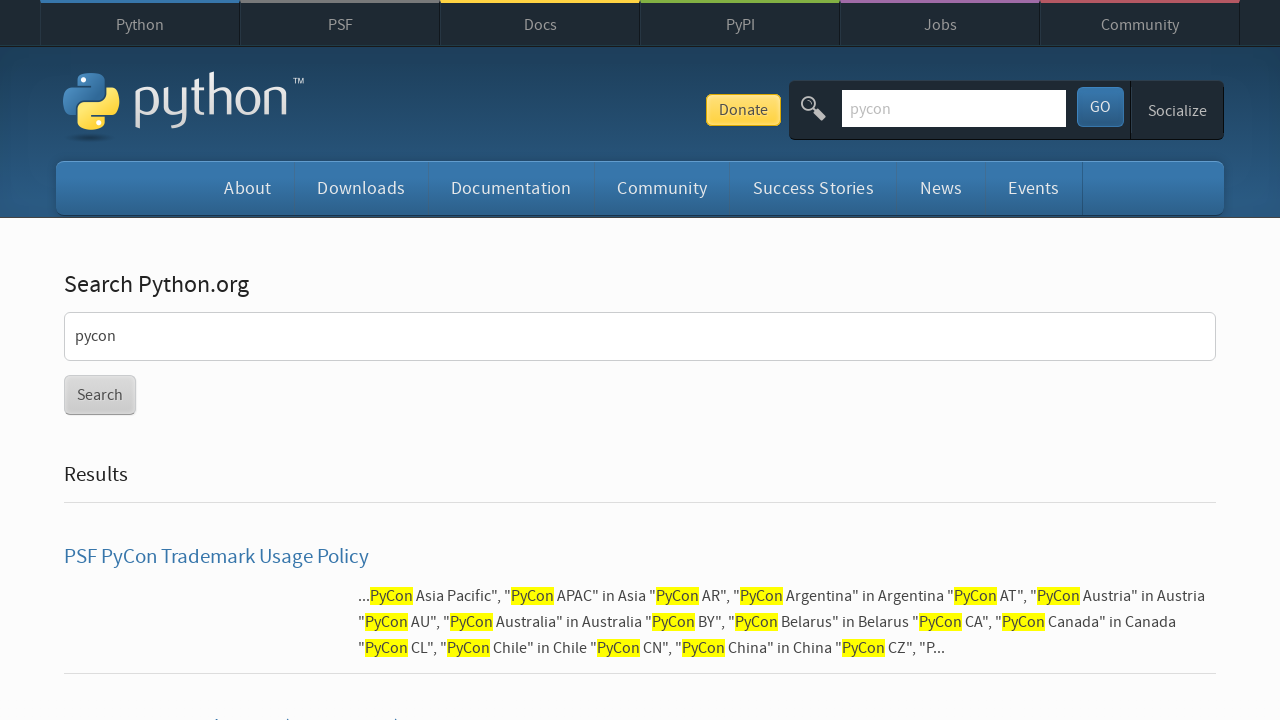

Waited for search results page to load
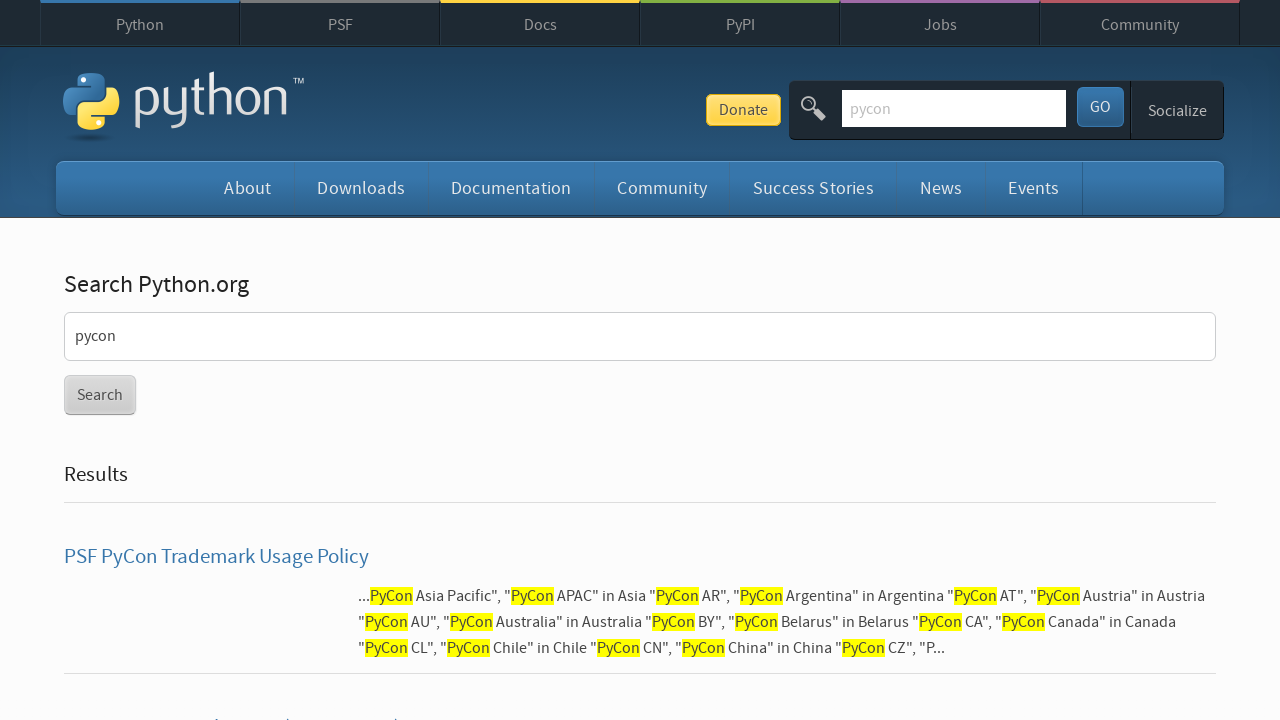

Verified search results were found for 'pycon'
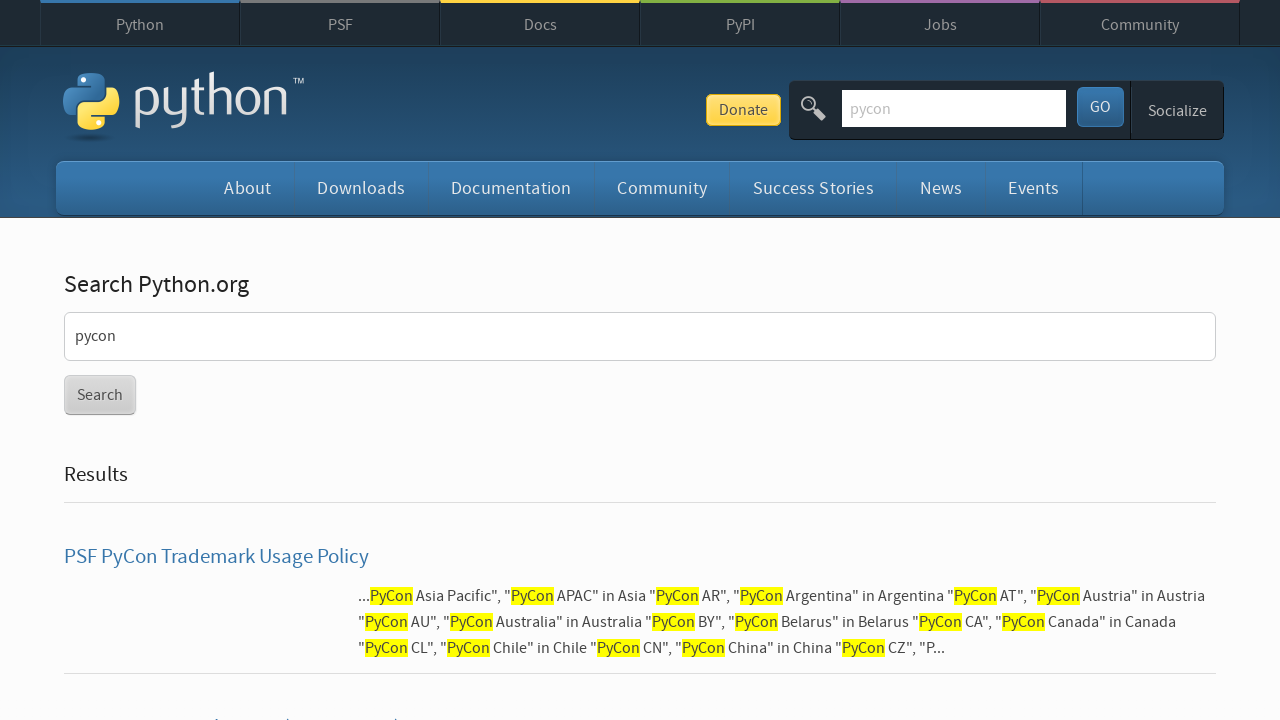

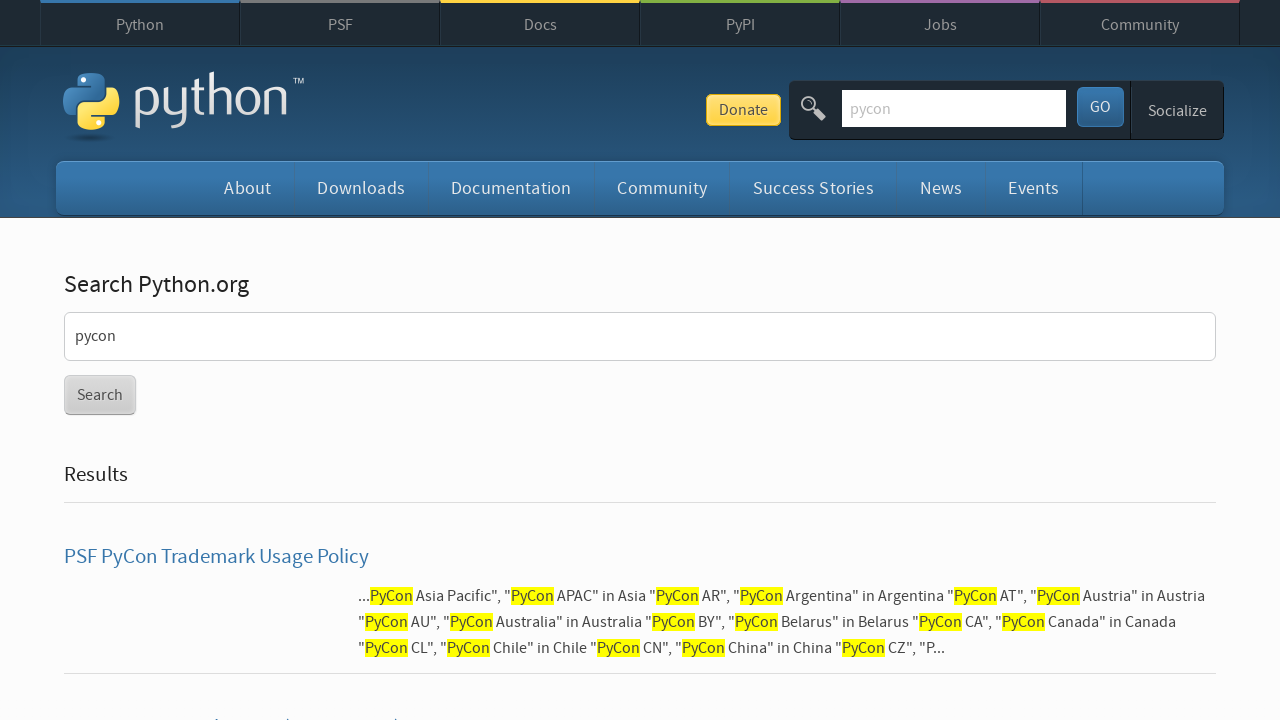